Tests the e-commerce checkout flow by adding a vacuum cleaner bag product to cart, proceeding through the cart modal, and navigating to the checkout page to verify the guest checkout option is displayed.

Starting URL: https://proton-vrecice.hr/naslovnica/46-vrecica-za-usisavac-kirby.html

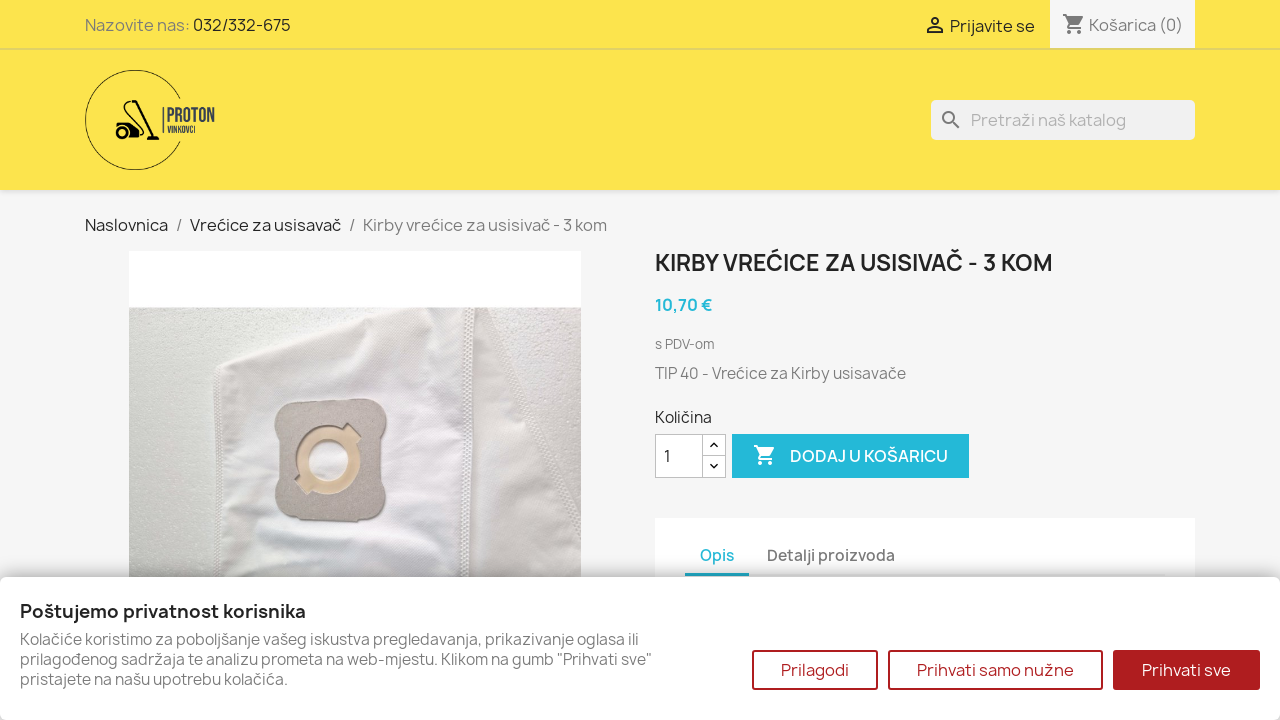

Set viewport size to 1920x1080
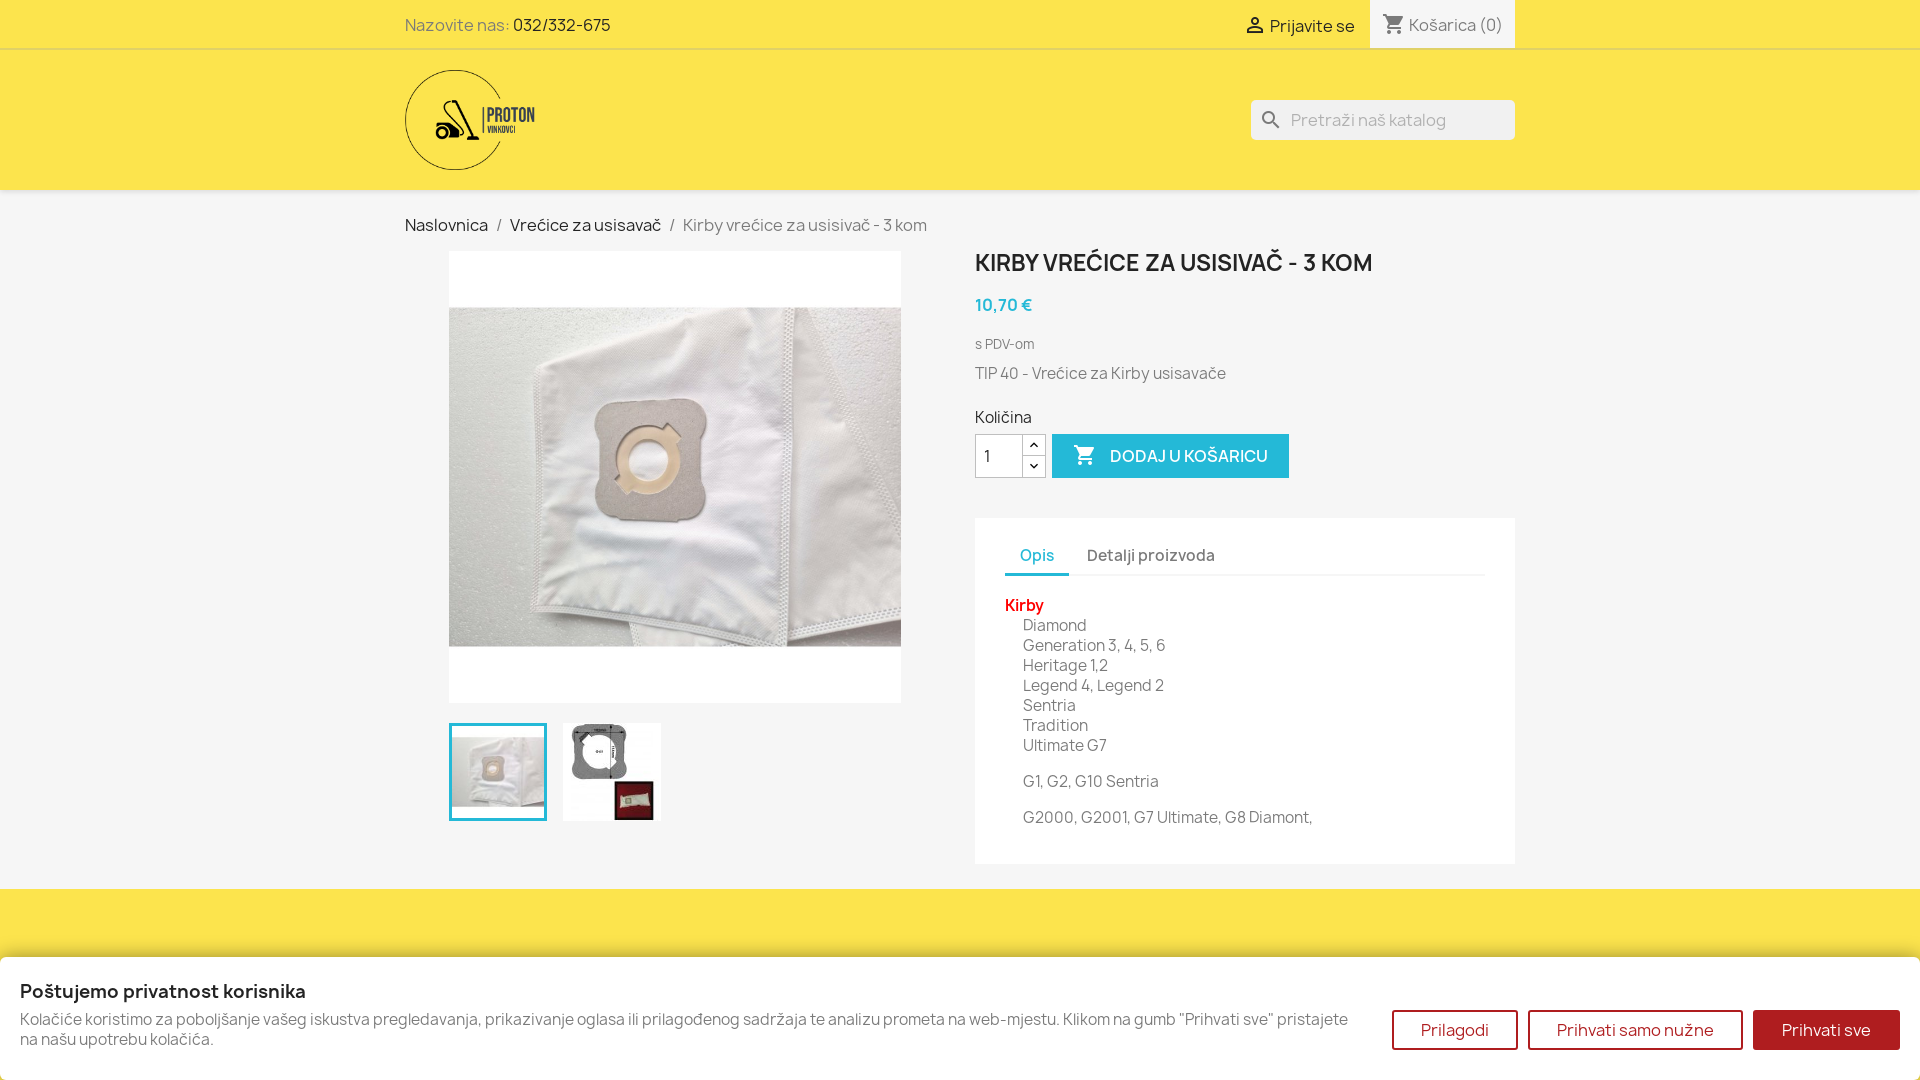

Clicked 'Add to Cart' button for vacuum cleaner bag at (1171, 456) on xpath=//*[@id='add-to-cart-or-refresh']/div[2]/div/div[2]/button
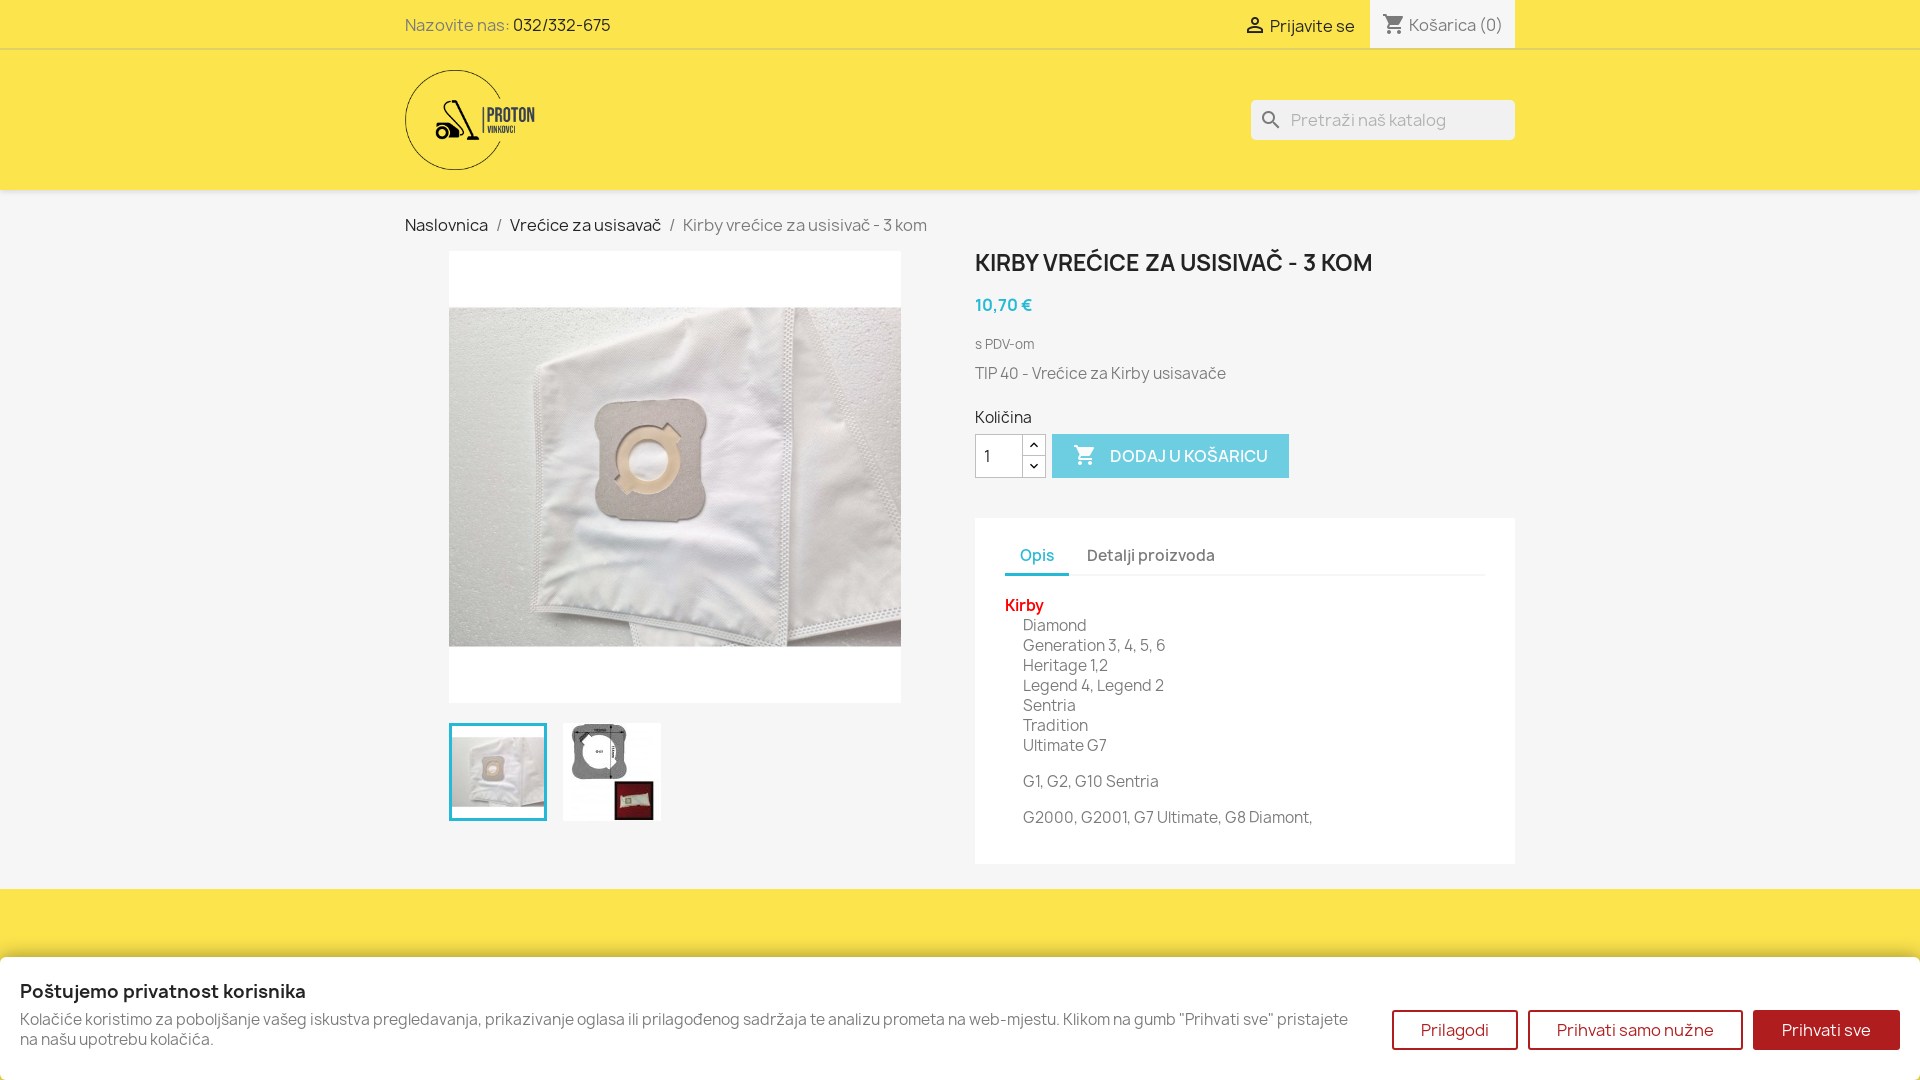

Waited 2 seconds for cart modal to appear
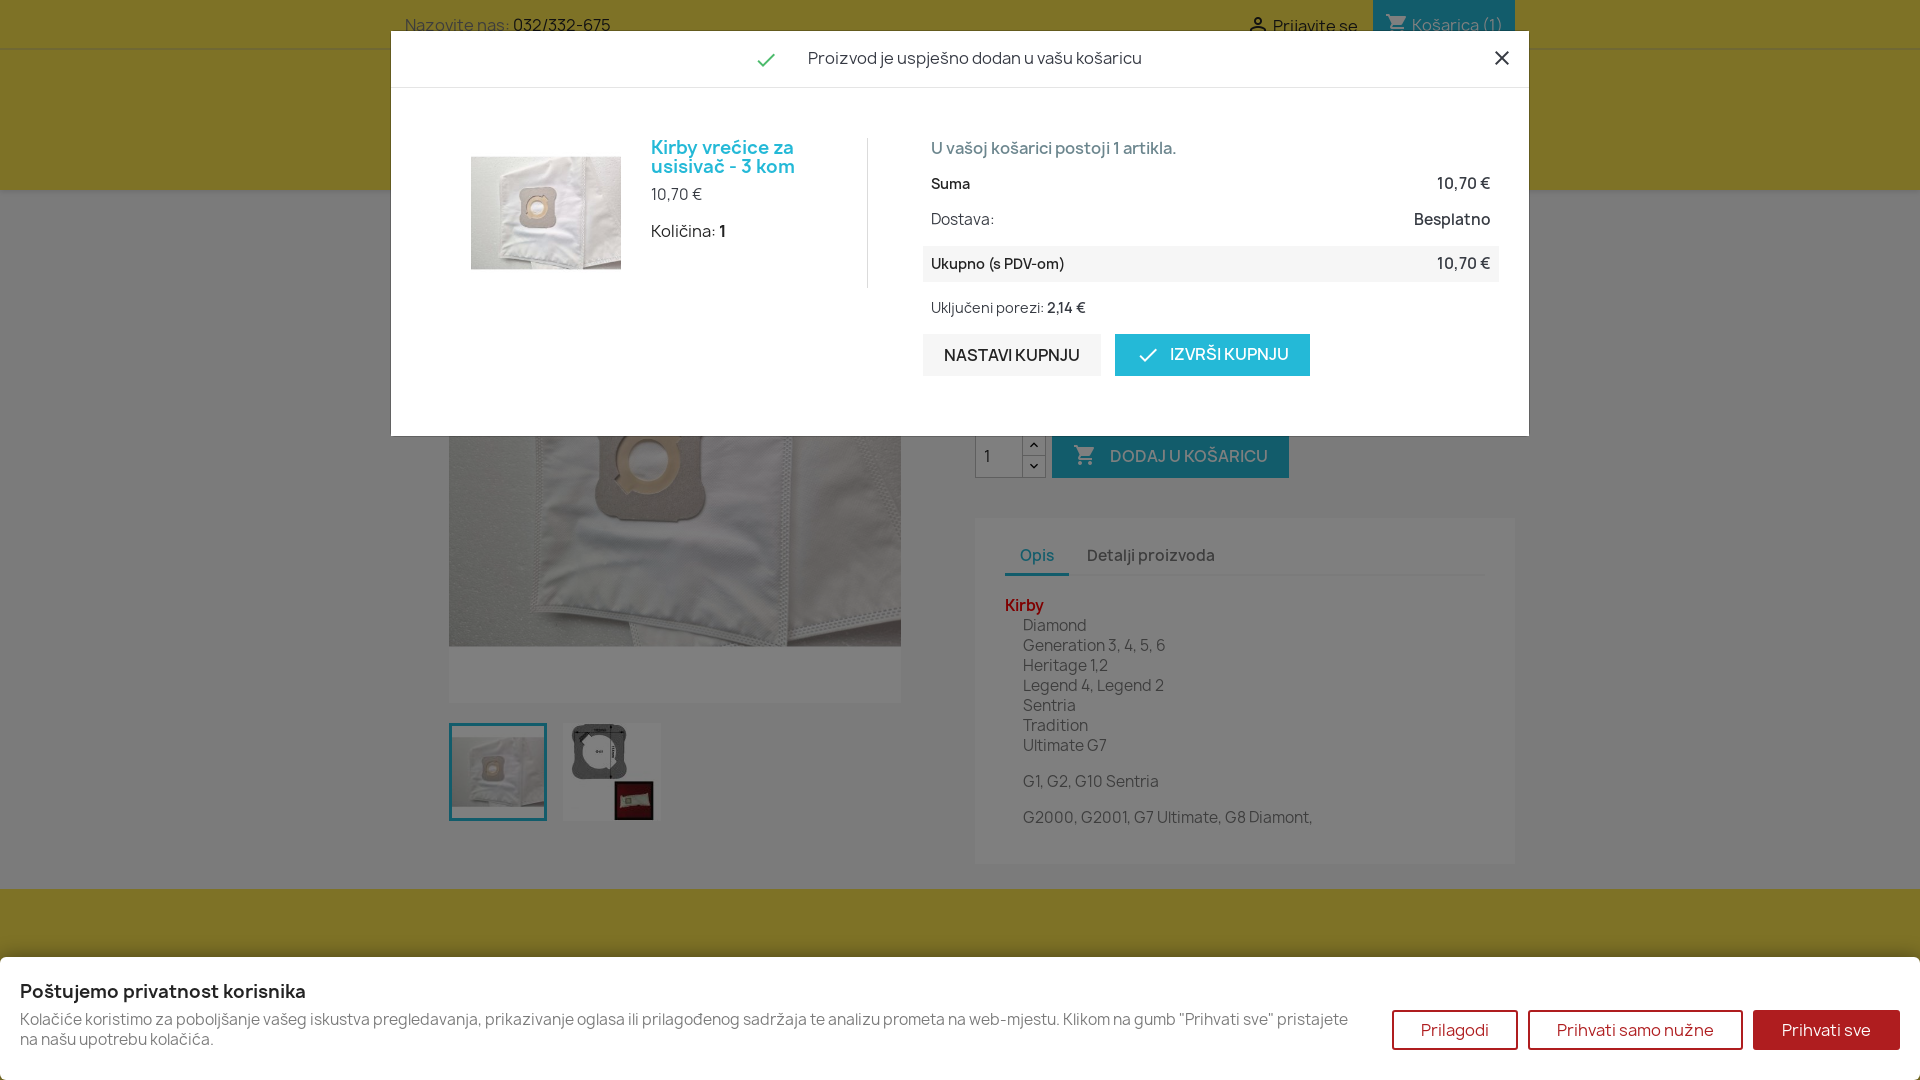

Clicked 'Proceed to checkout' button in cart modal at (1213, 354) on xpath=//*[@id='blockcart-modal']/div/div/div[2]/div/div[2]/div/div/a
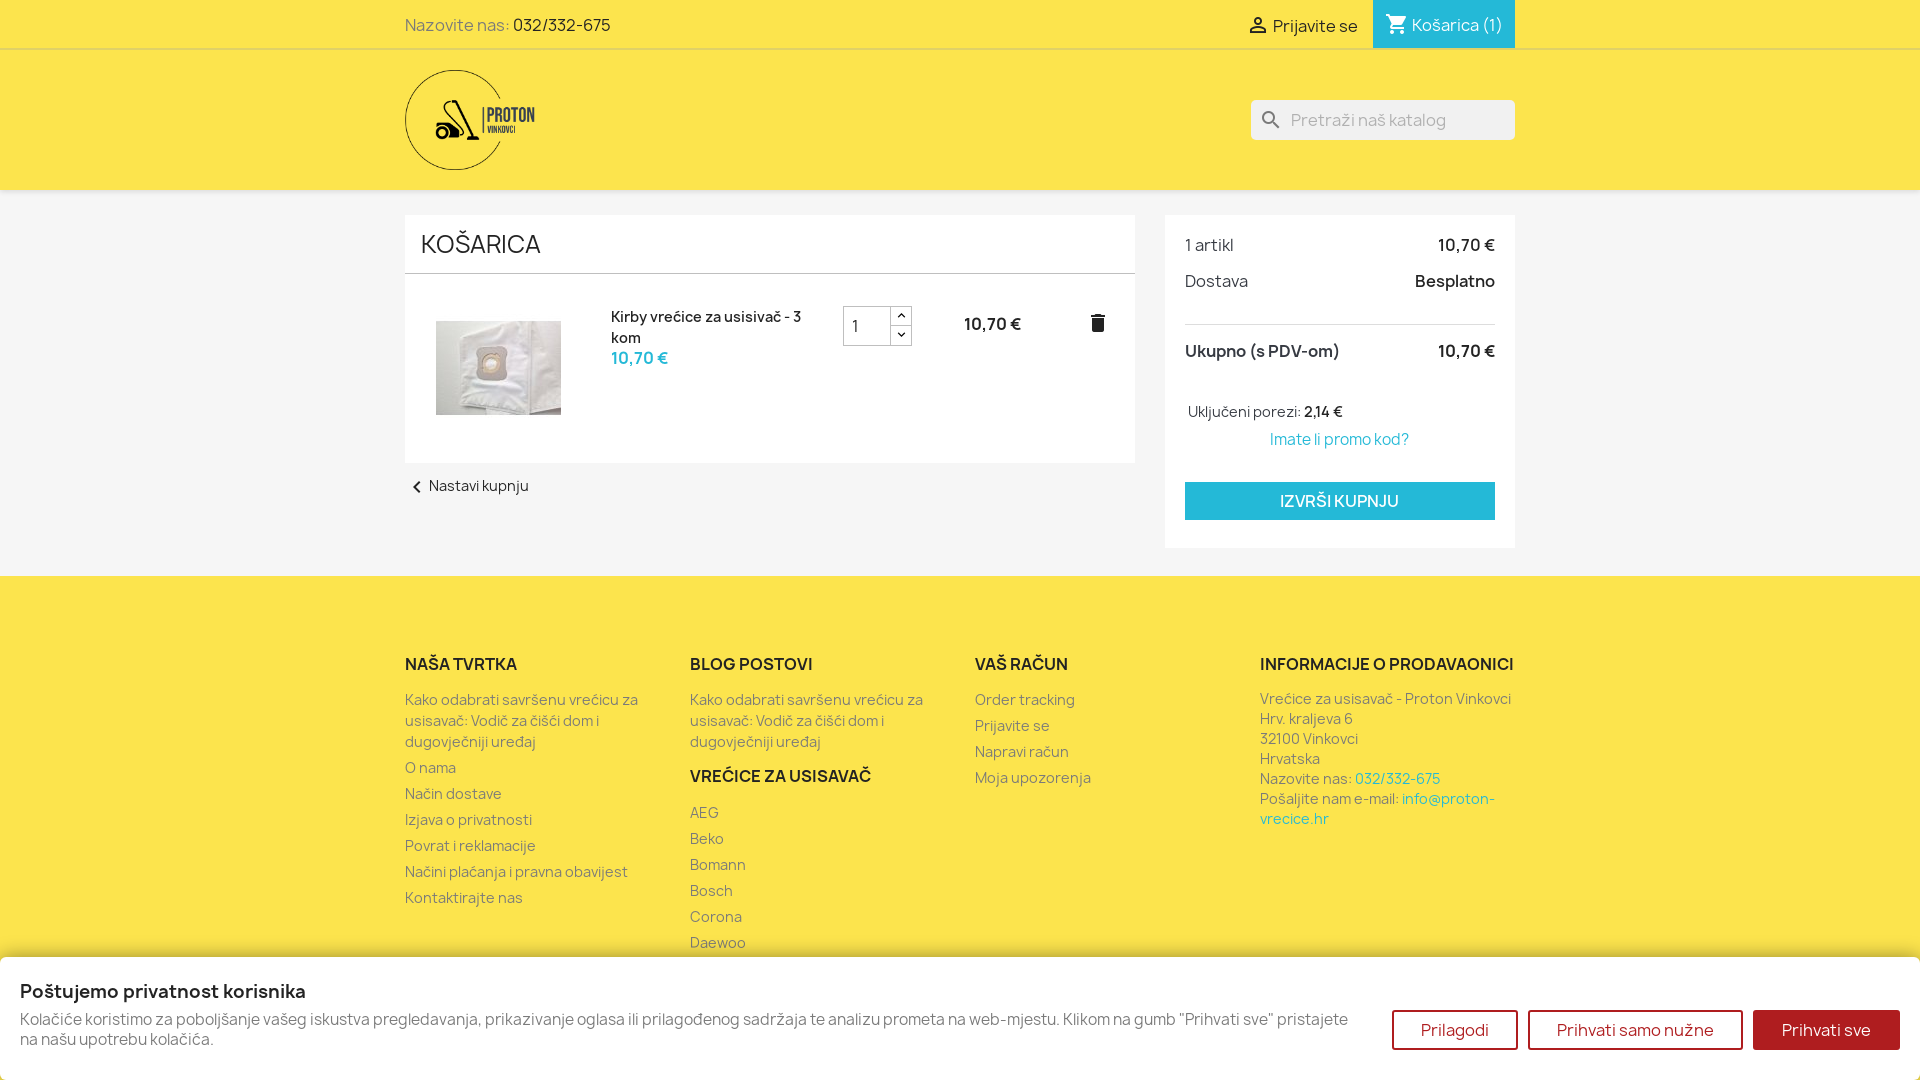

Waited 2 seconds before final checkout step
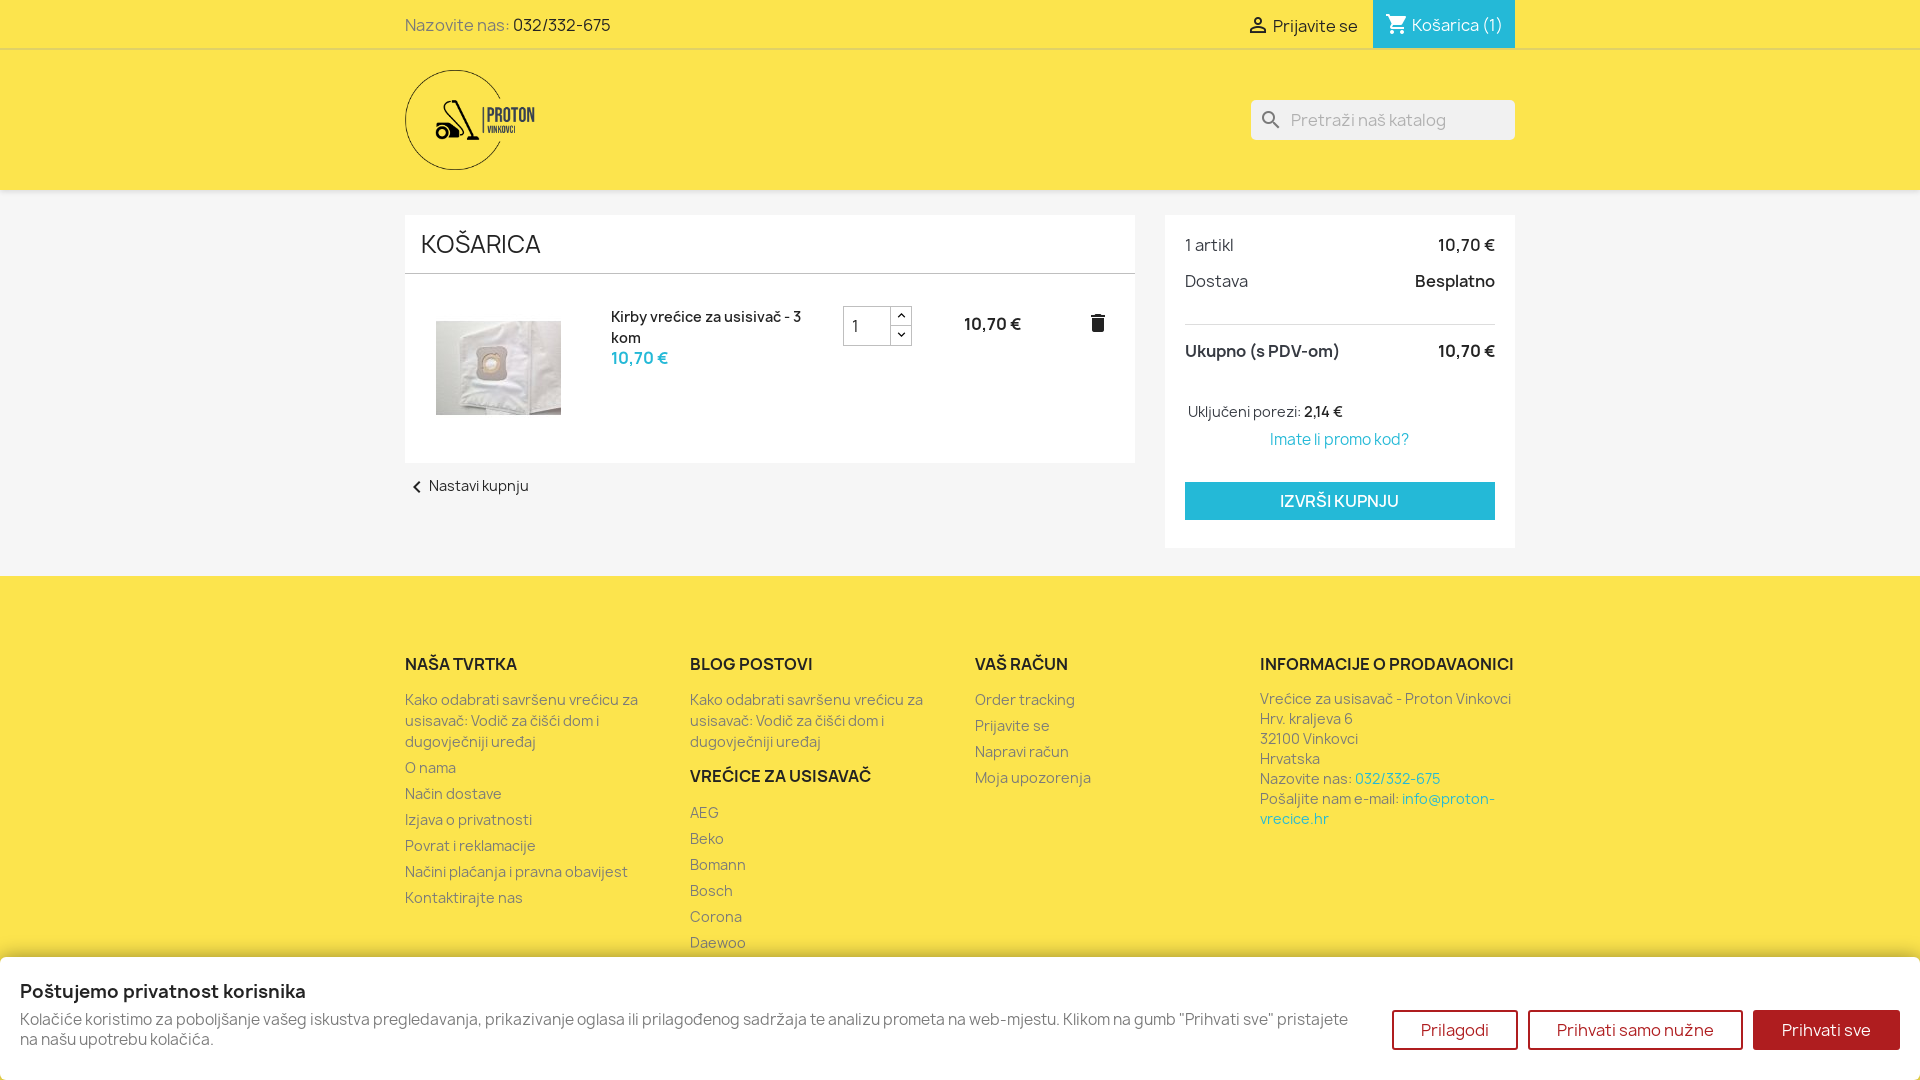

Clicked final checkout button to proceed to checkout page at (1340, 501) on xpath=//*[@id='main']/div/div[2]/div/div[2]/div/a
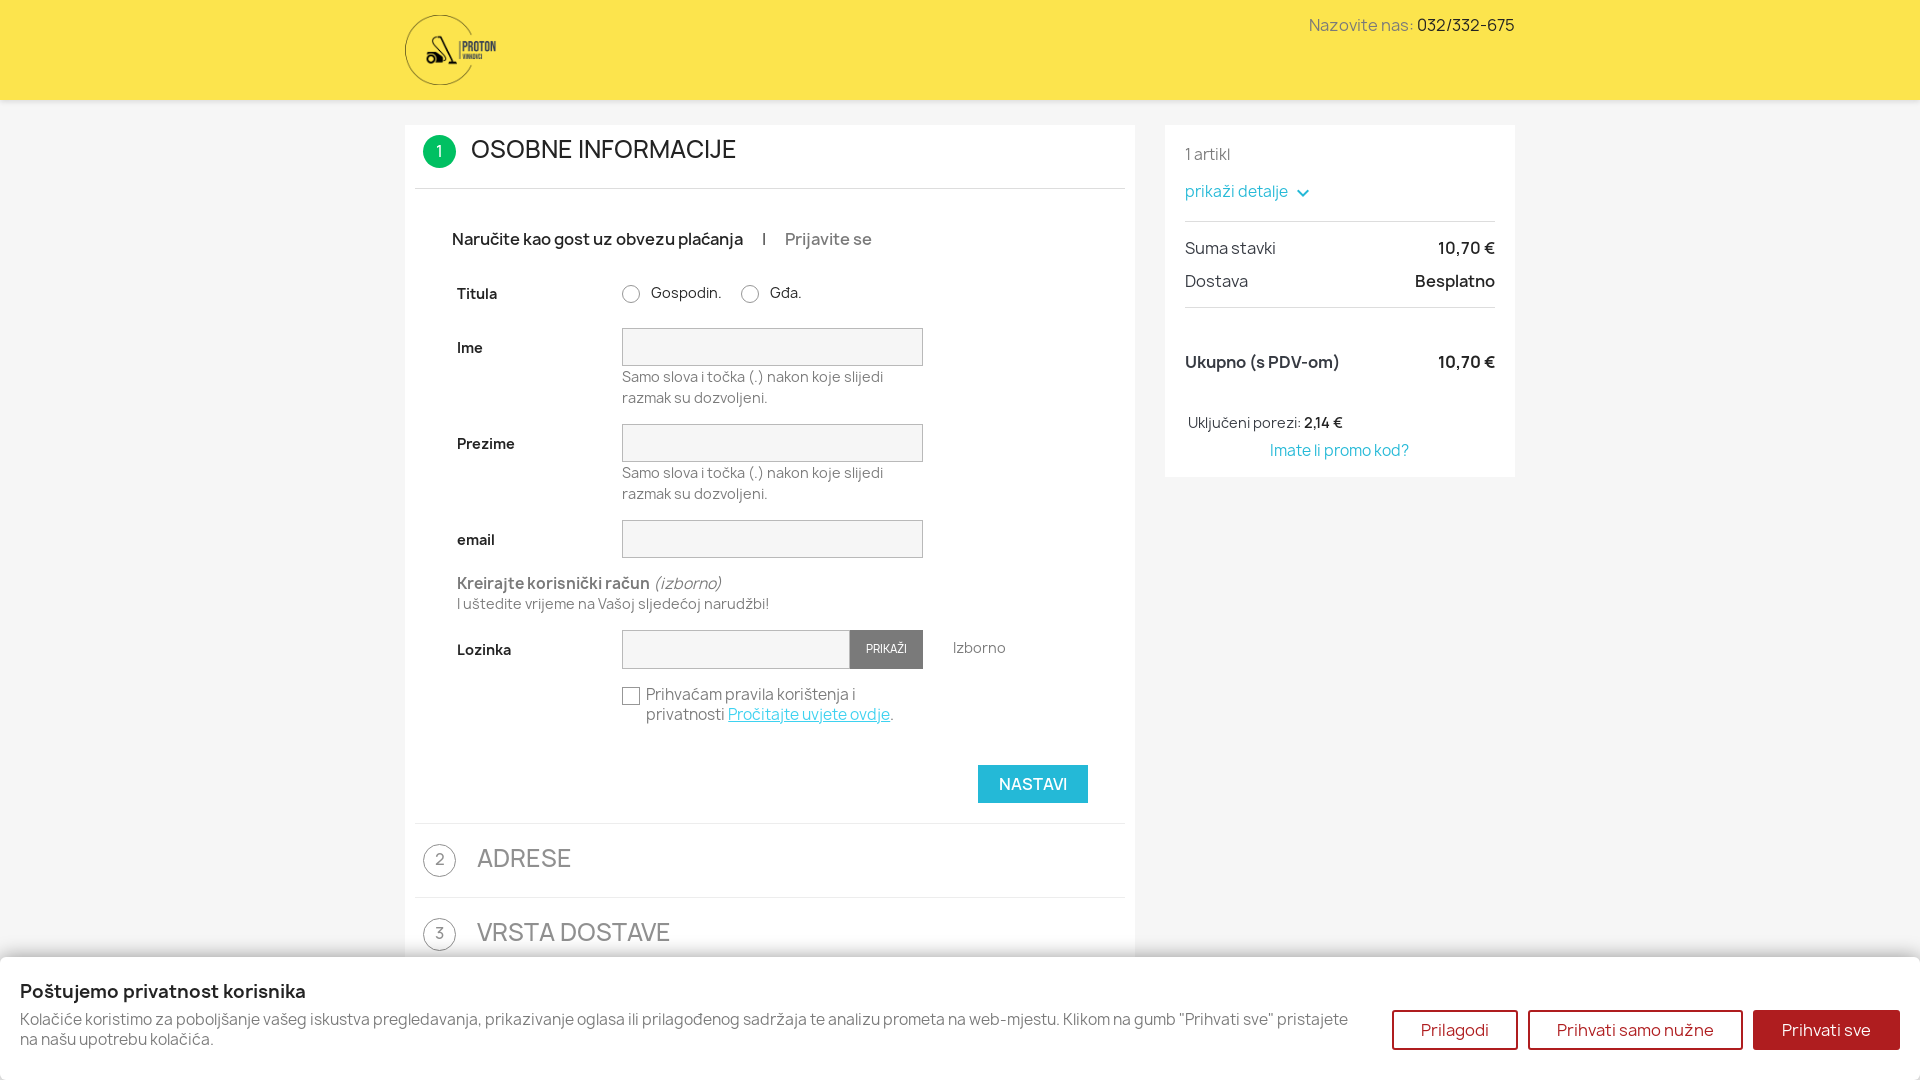

Waited 2 seconds for checkout page to load
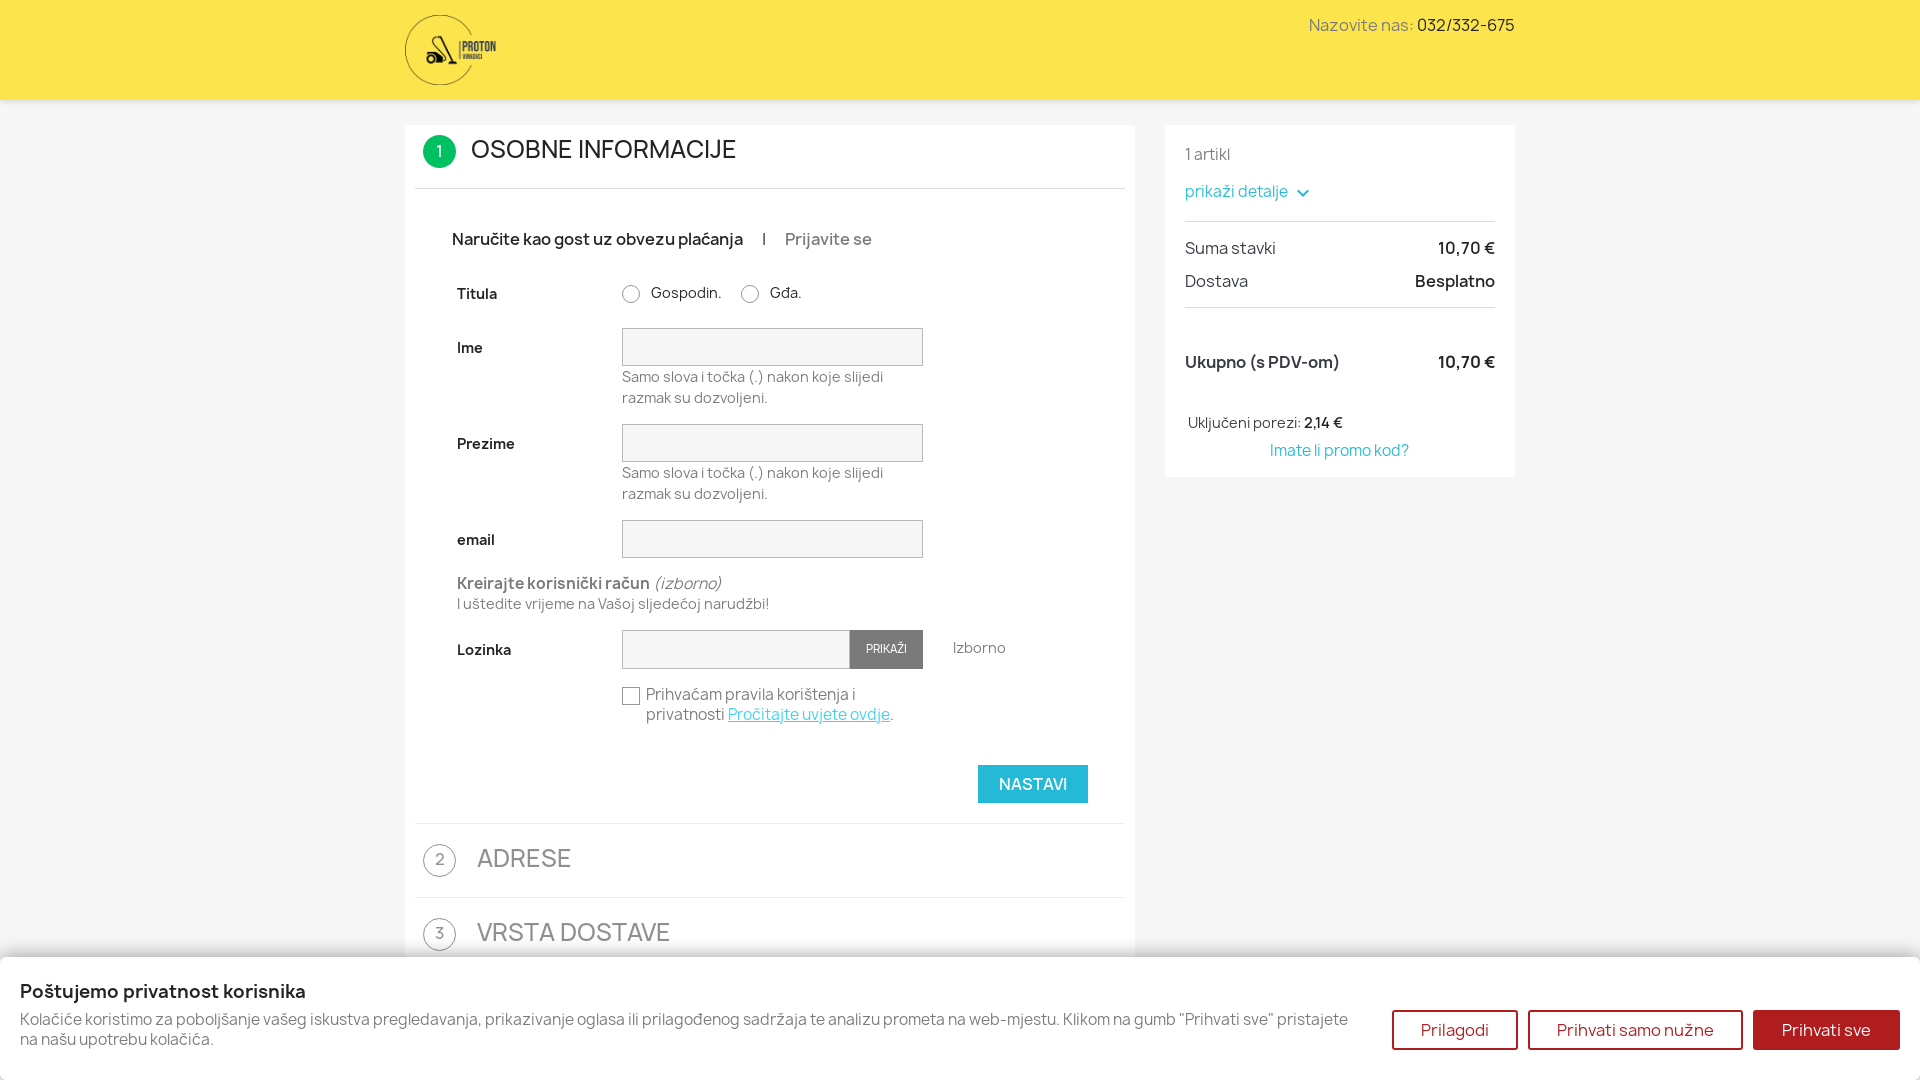

Located guest checkout option element
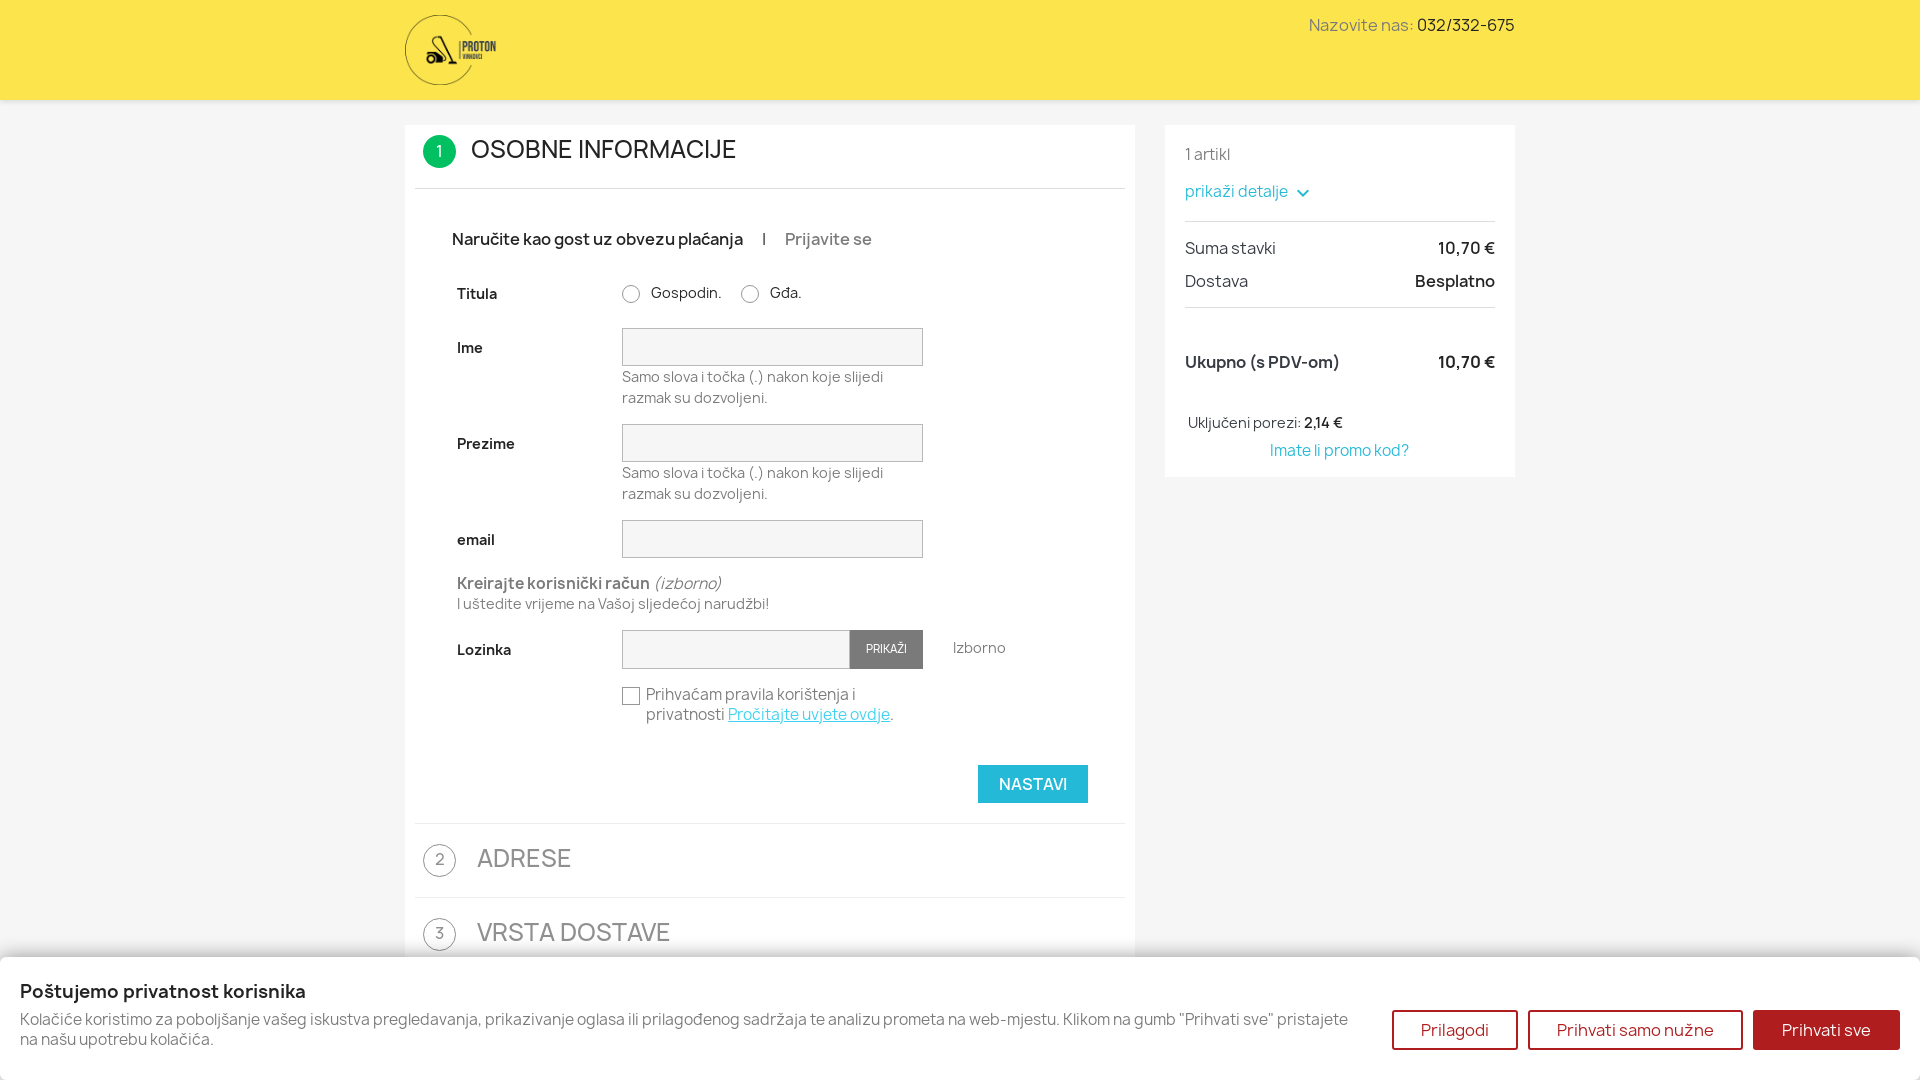

Verified guest checkout option is displayed on checkout page
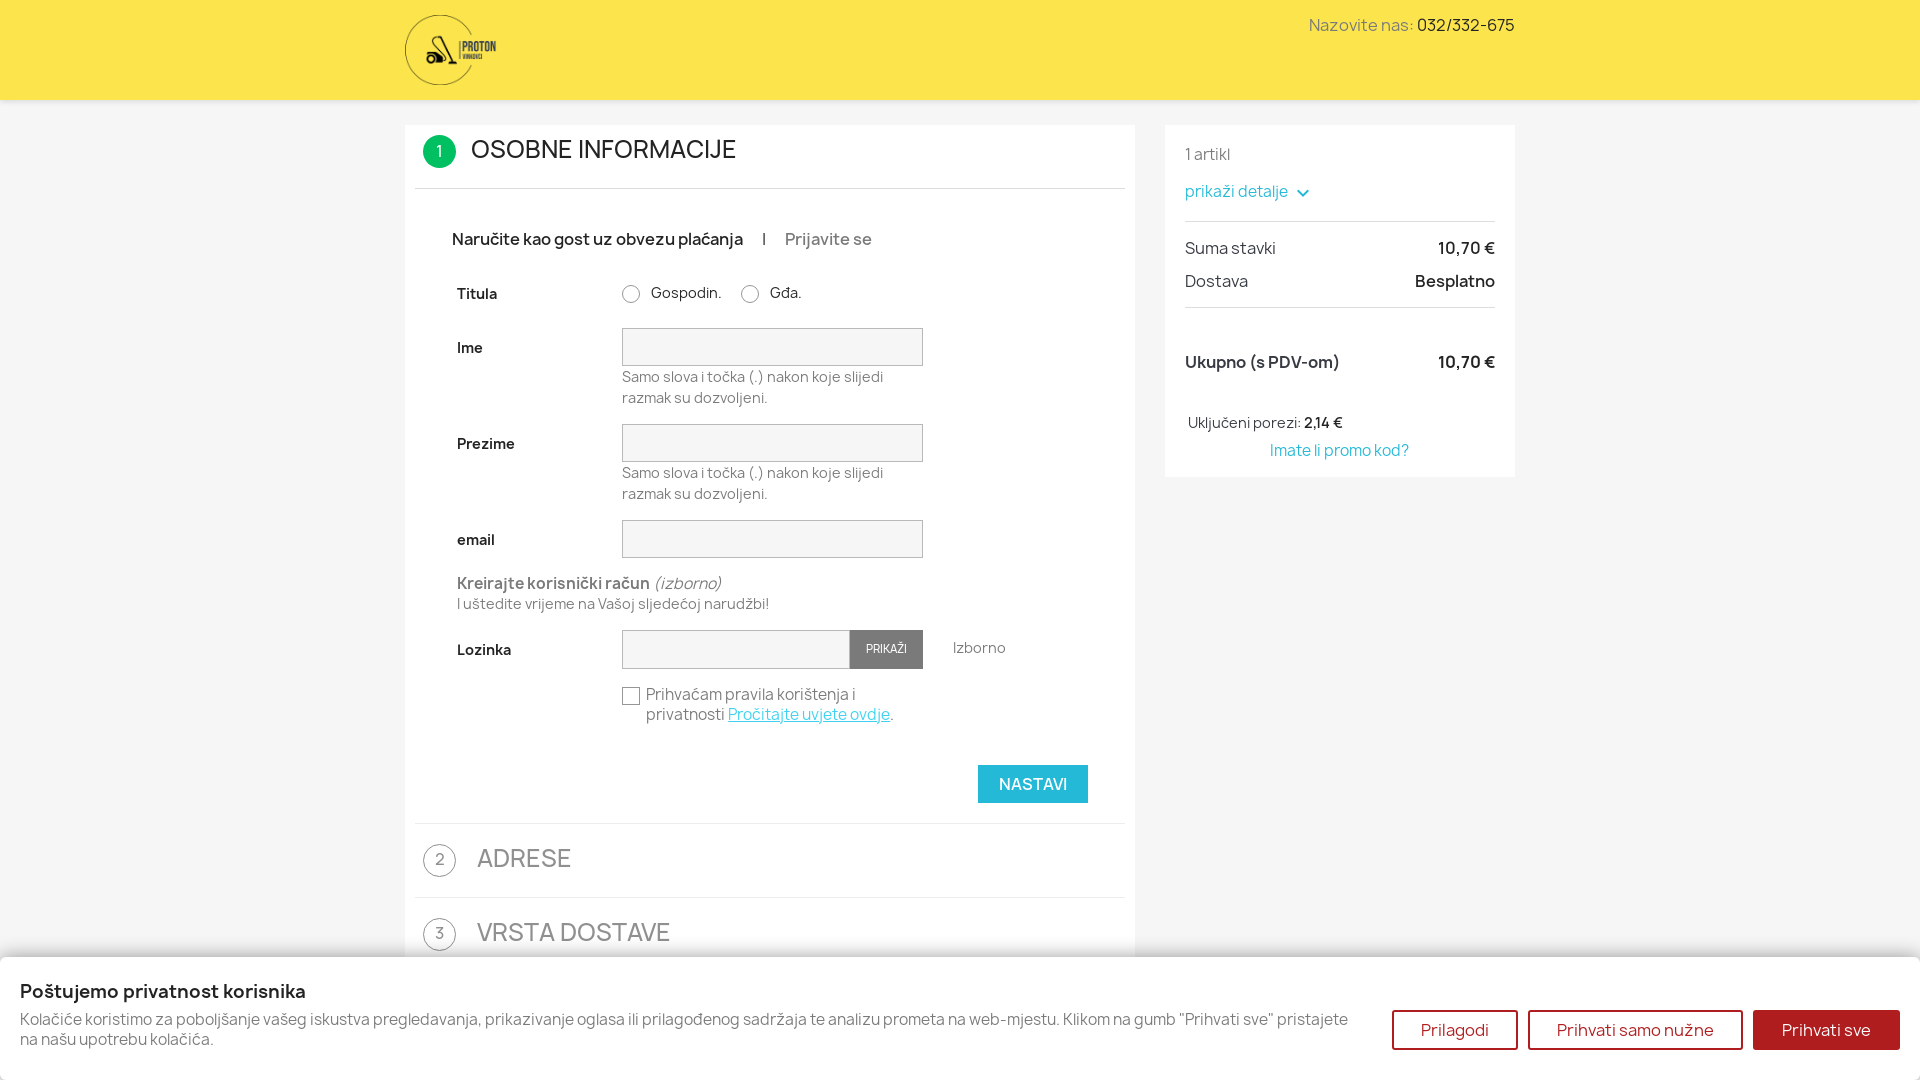

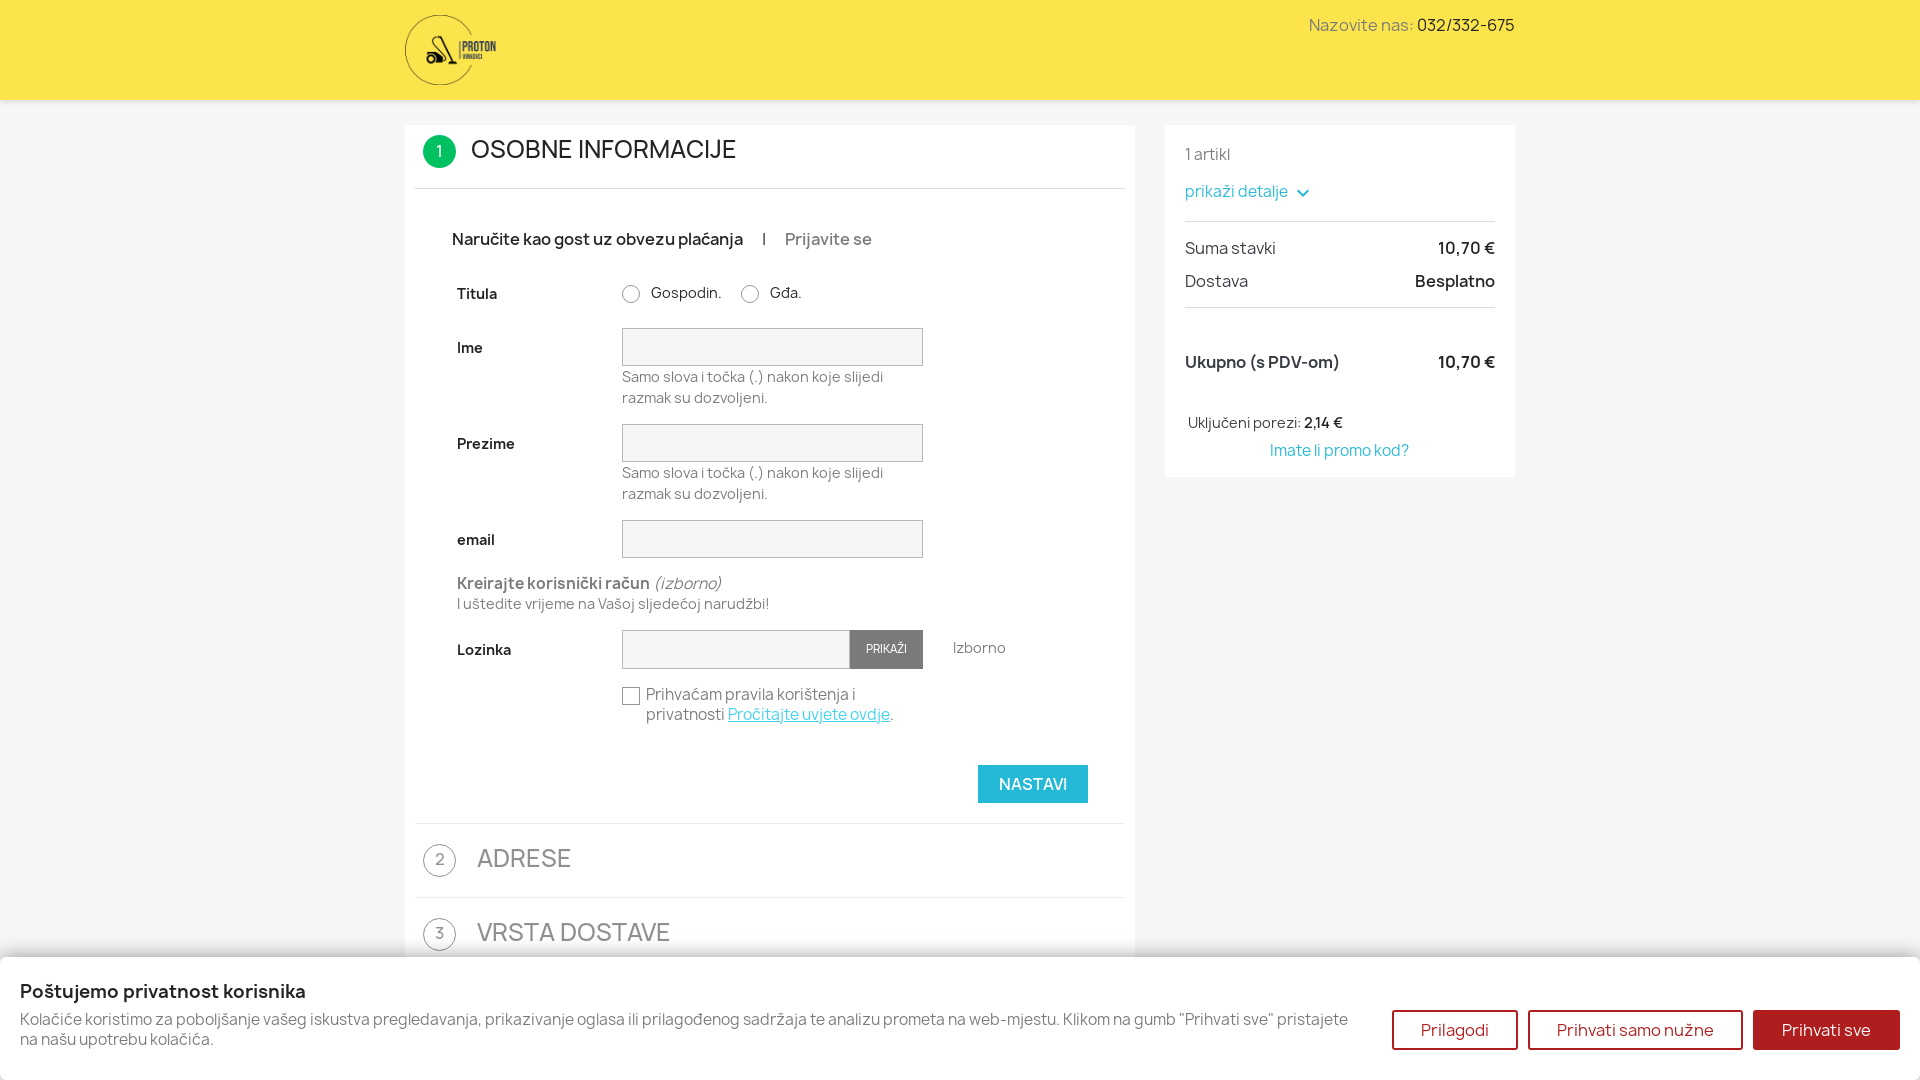